Tests a slow calculator by setting a 45-second delay, performing the calculation 7 + 8, and verifying the result equals 15

Starting URL: https://bonigarcia.dev/selenium-webdriver-java/slow-calculator.html

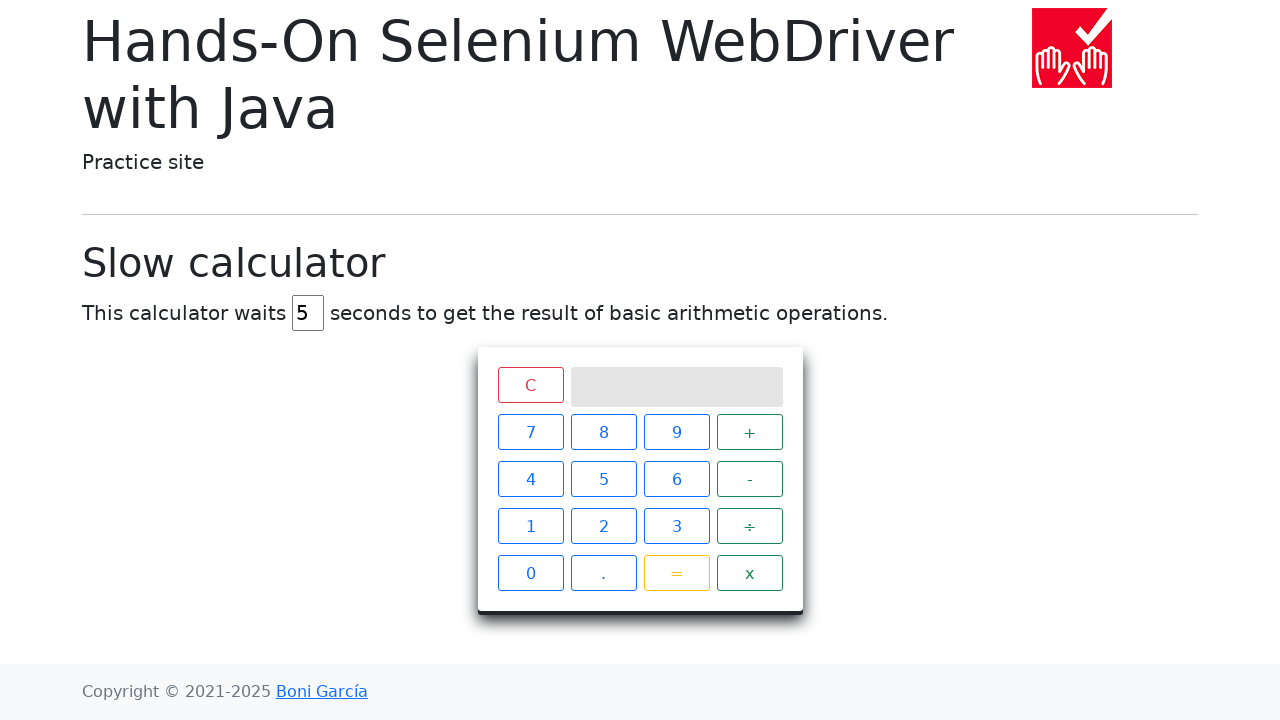

Cleared the delay input field on #delay
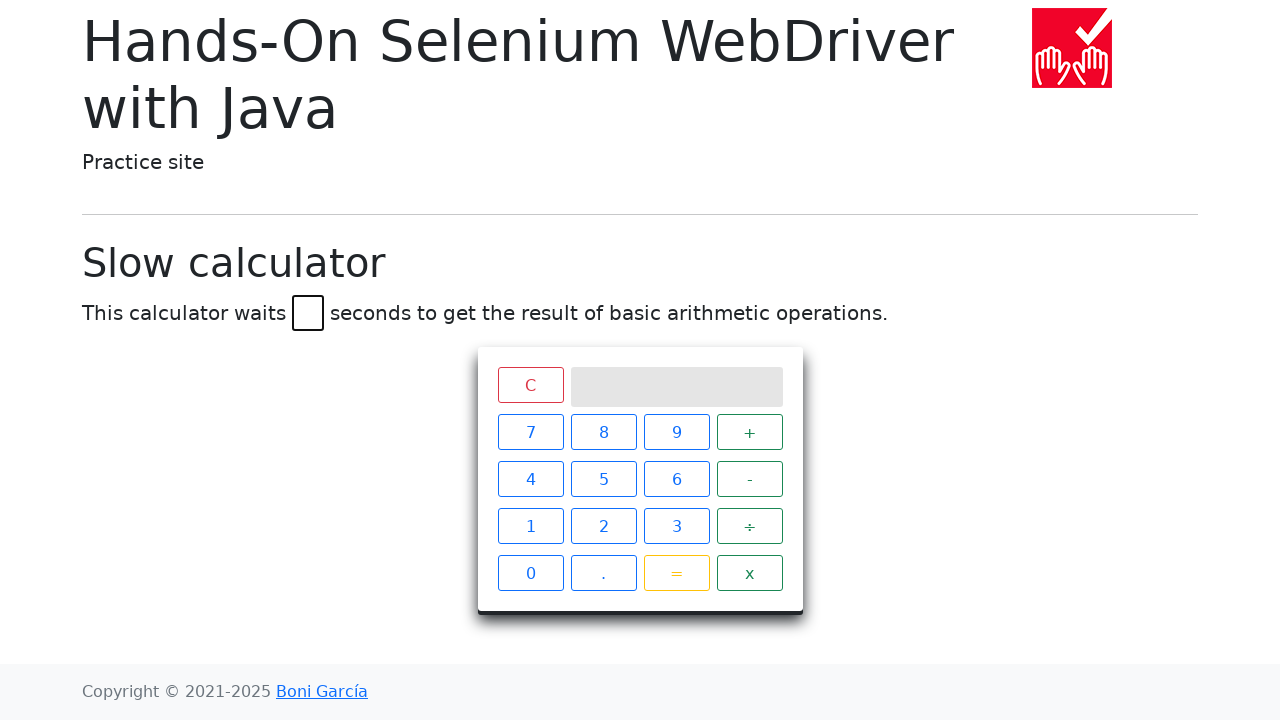

Set delay to 45 seconds on #delay
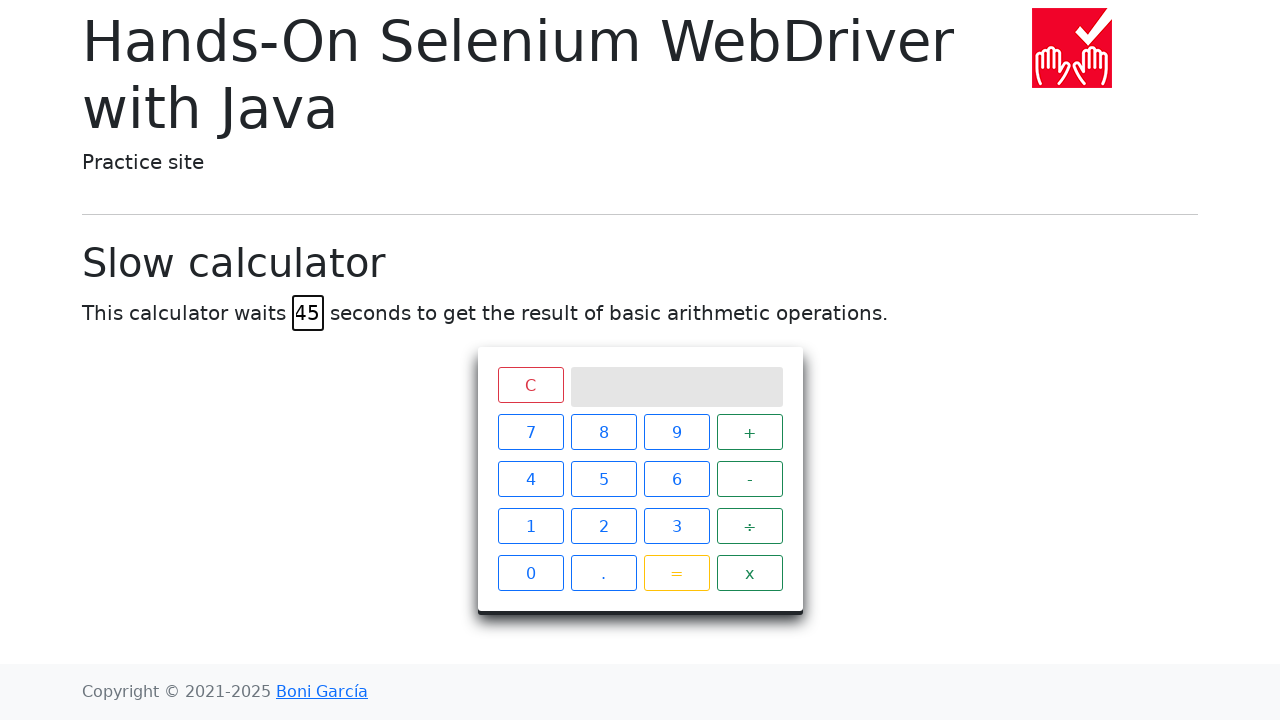

Clicked button 7 at (530, 432) on xpath=//span[text()='7' and contains(@class, 'btn')]
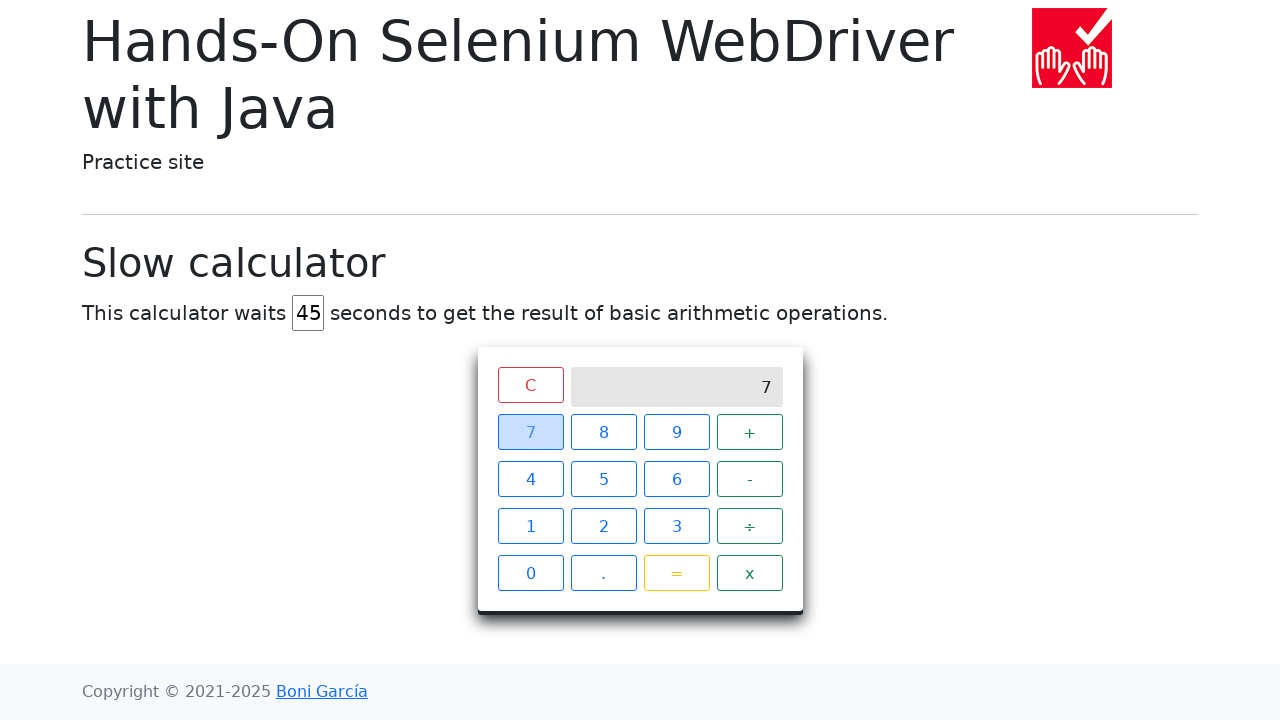

Clicked button + at (750, 432) on xpath=//span[text()='+' and contains(@class, 'btn')]
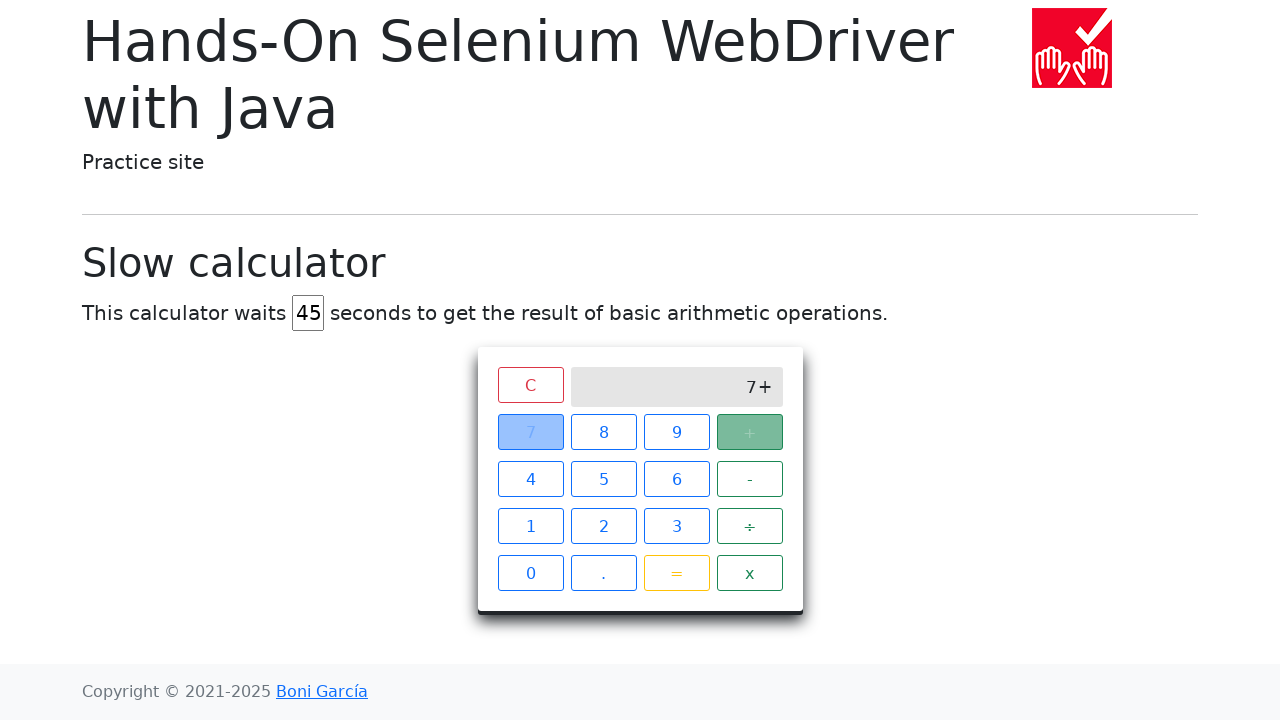

Clicked button 8 at (604, 432) on xpath=//span[text()='8' and contains(@class, 'btn')]
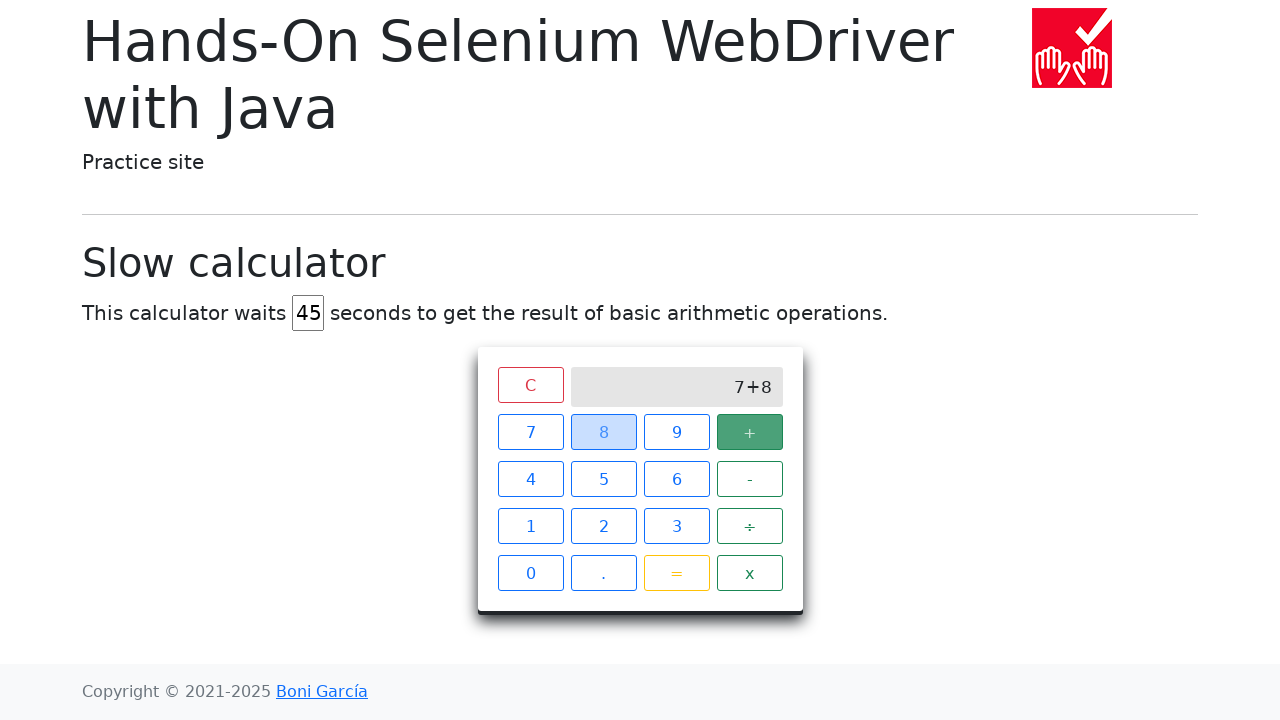

Clicked button = at (676, 573) on xpath=//span[text()='=' and contains(@class, 'btn')]
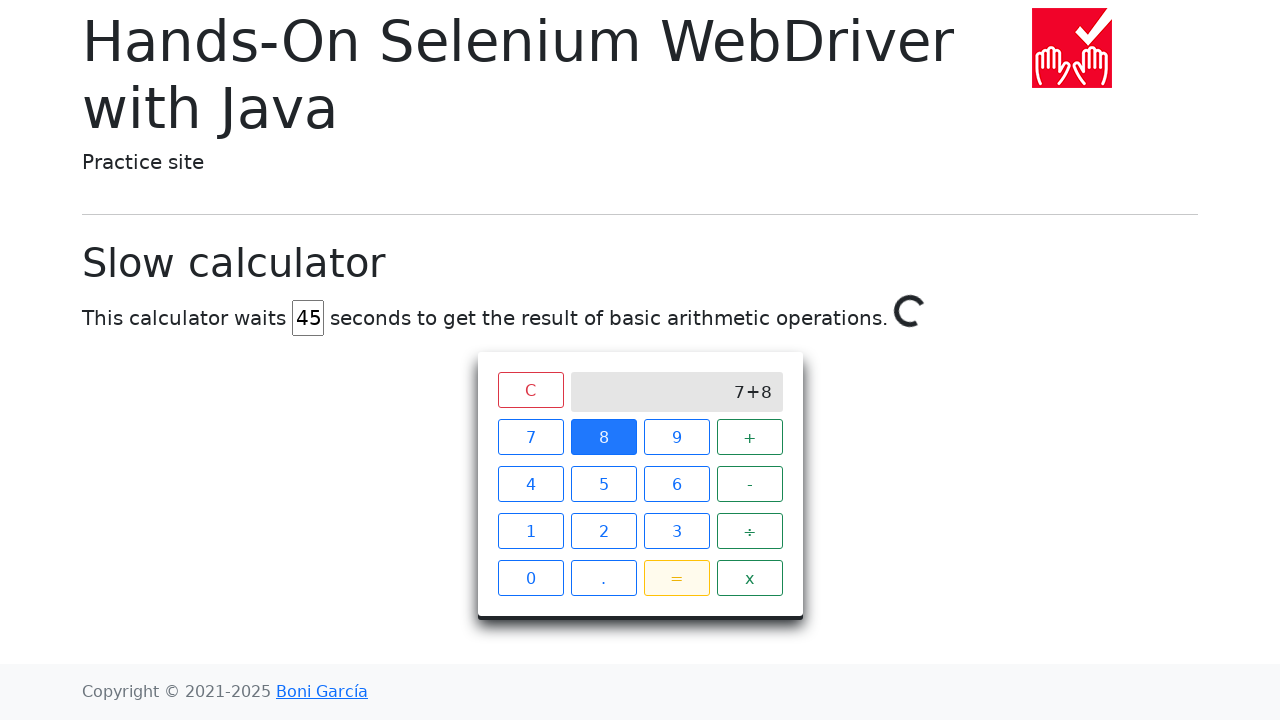

Calculator result '15' appeared on screen after 45-second delay
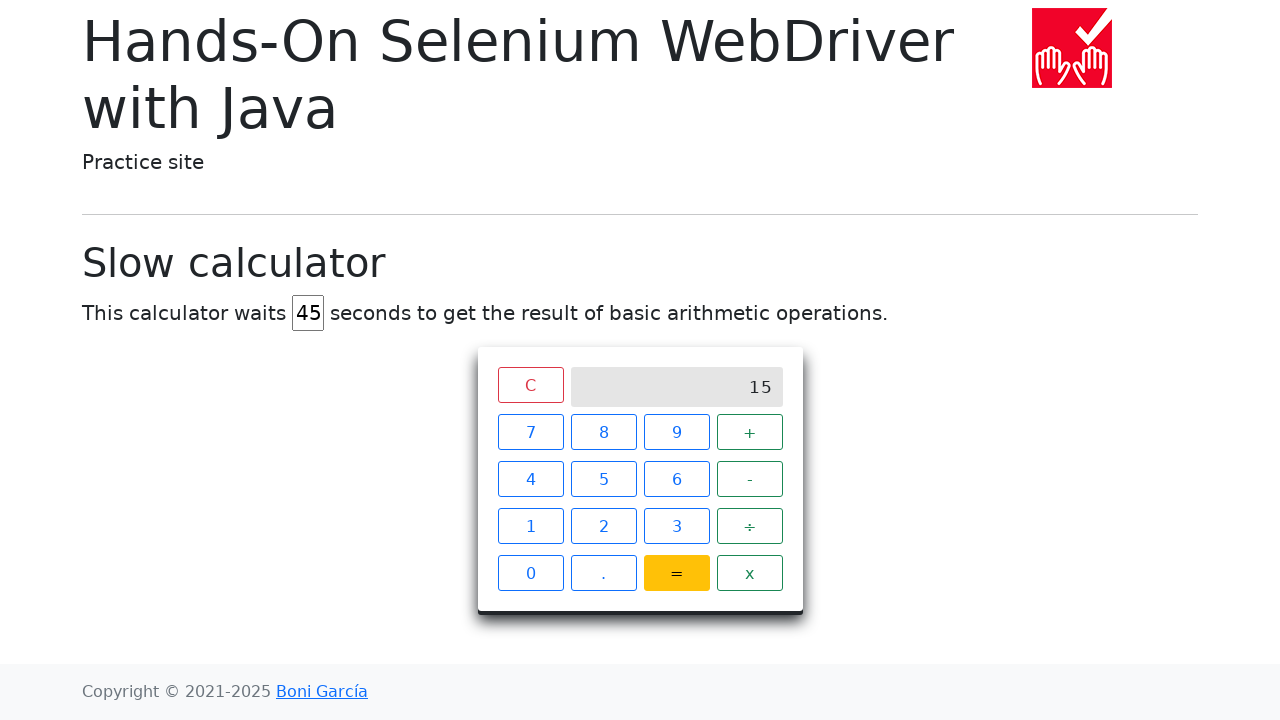

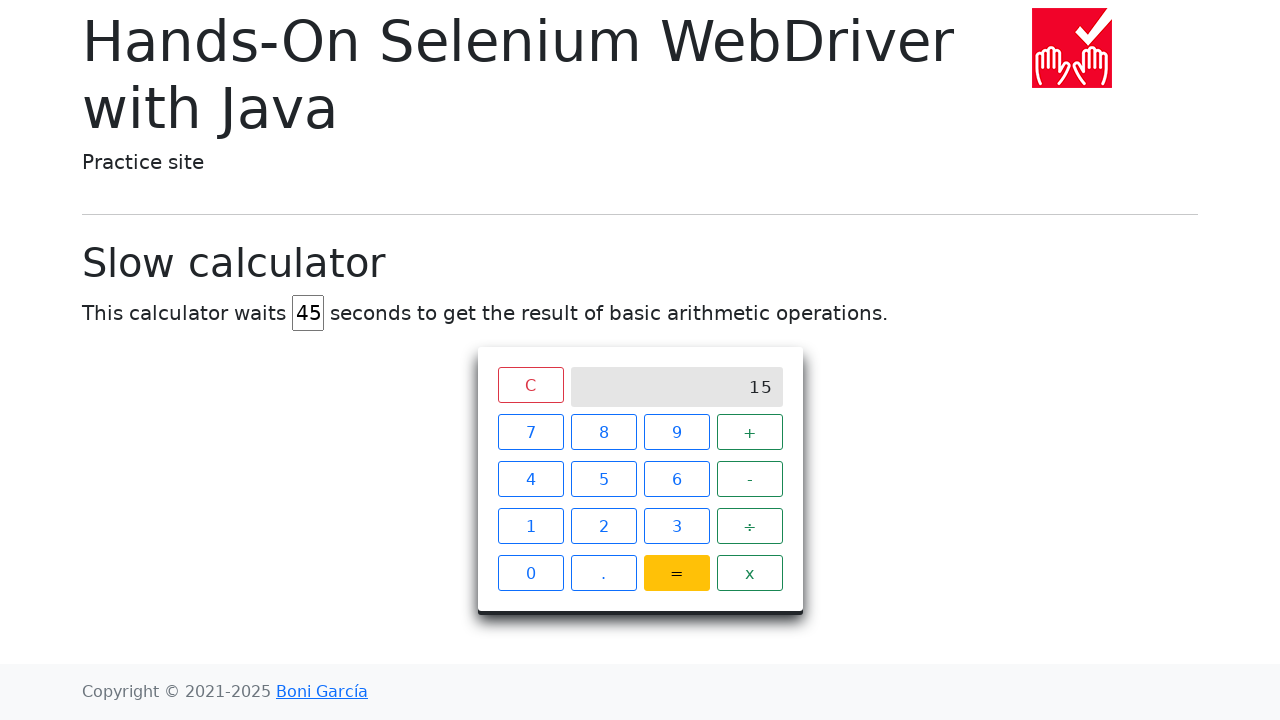